Tests sorting the "Due" column in descending order by clicking the column header twice

Starting URL: http://the-internet.herokuapp.com/tables

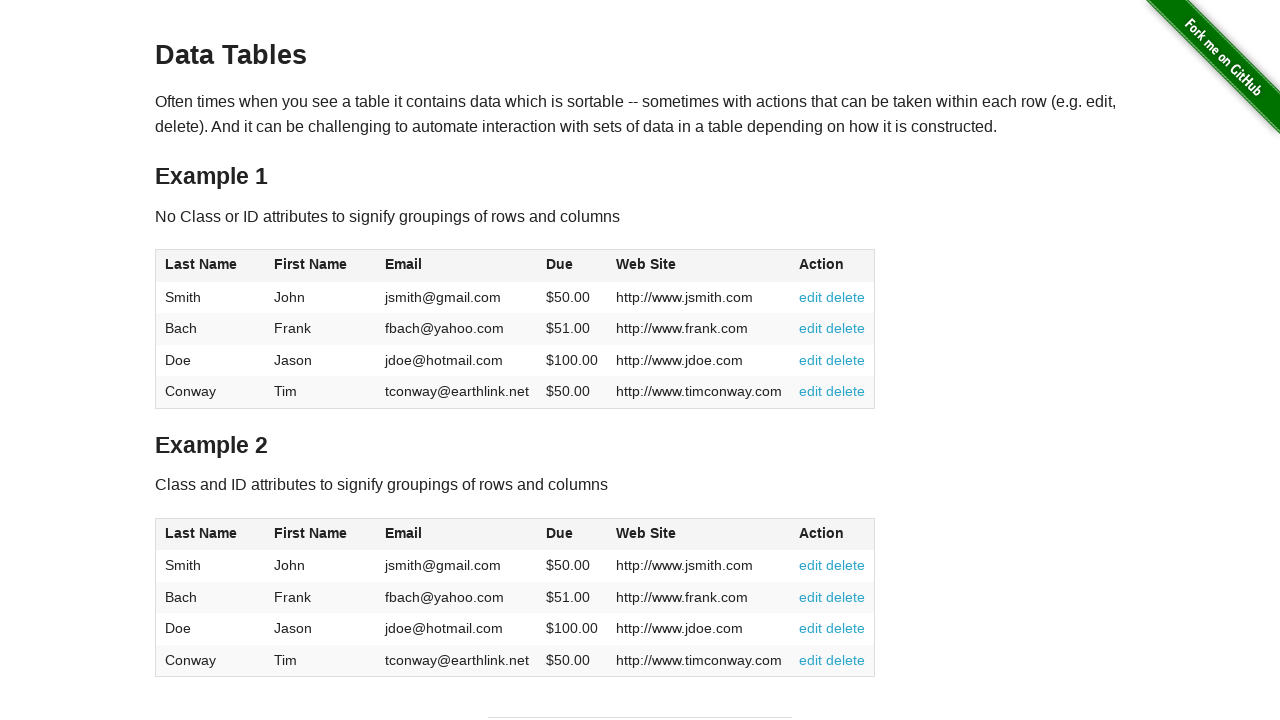

Clicked Due column header first time for ascending sort at (572, 266) on #table1 thead tr th:nth-of-type(4)
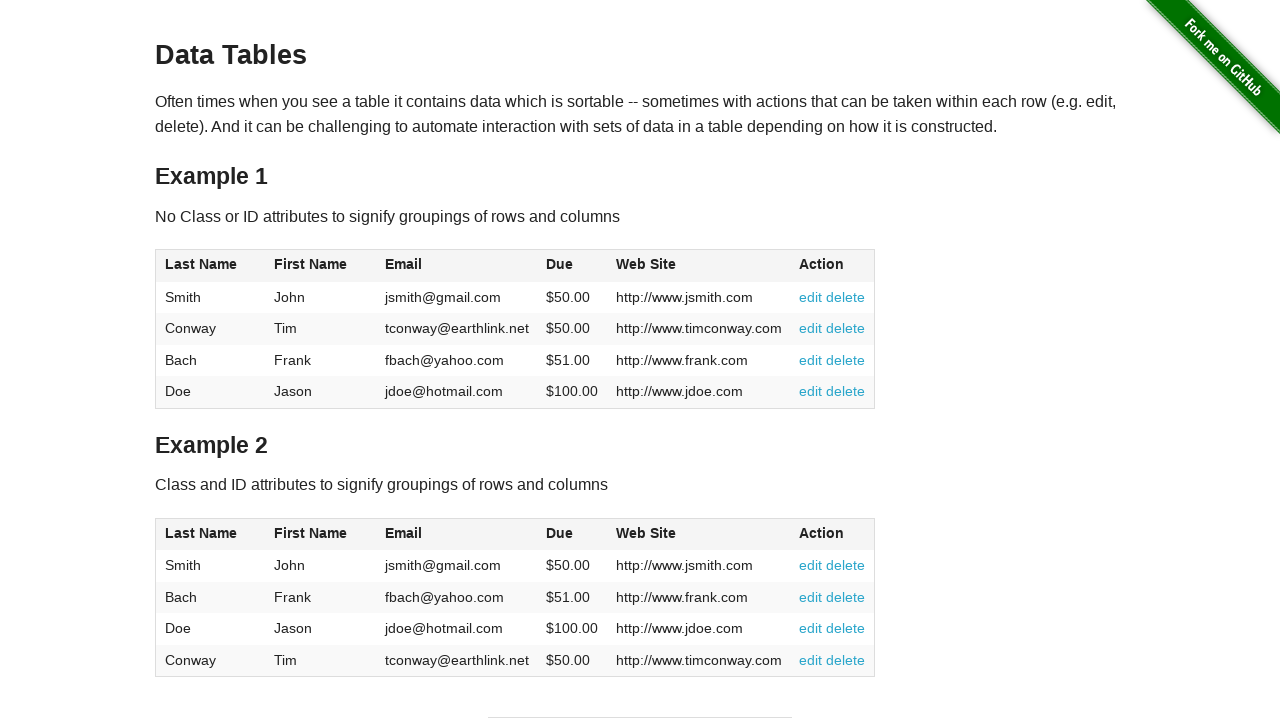

Clicked Due column header second time for descending sort at (572, 266) on #table1 thead tr th:nth-of-type(4)
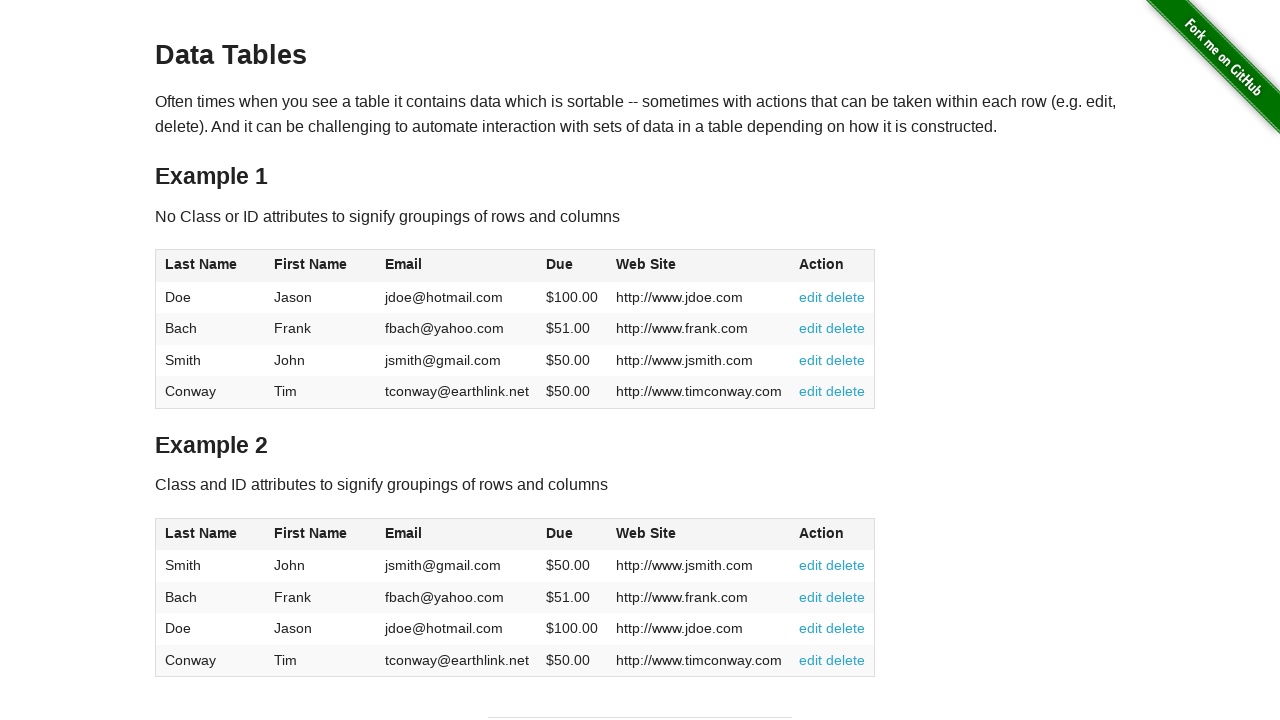

Due column cells loaded and visible
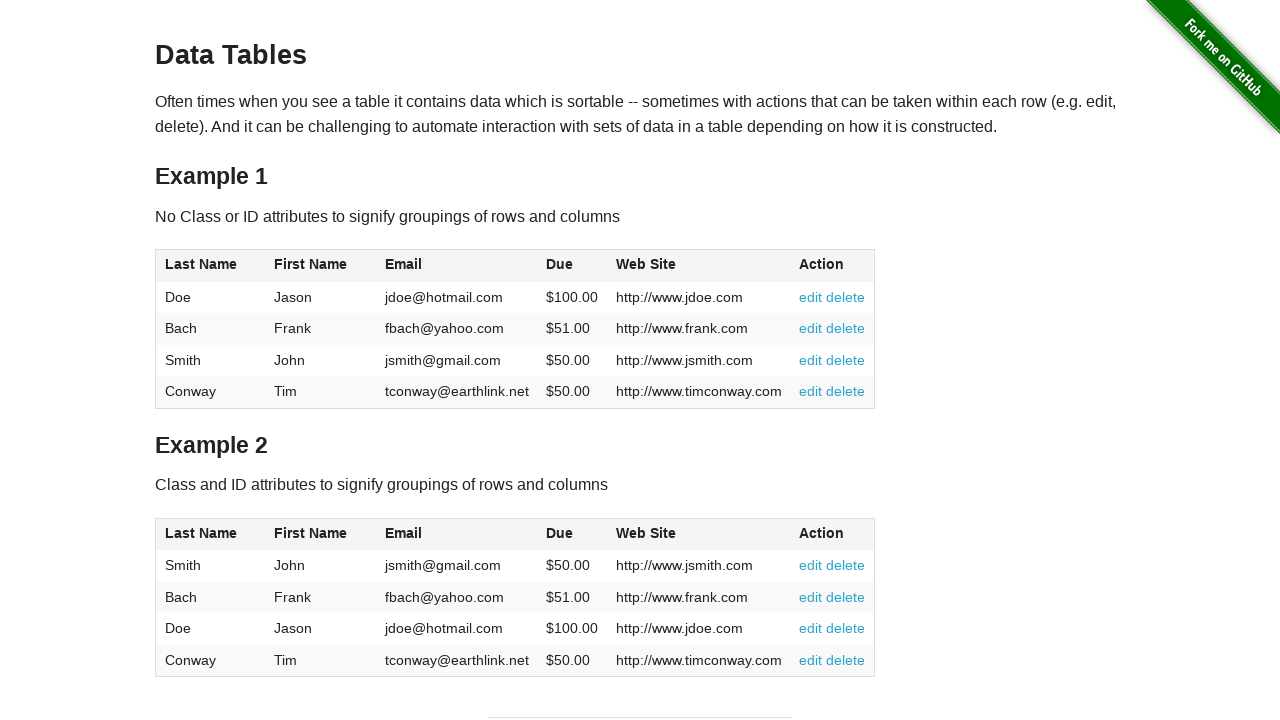

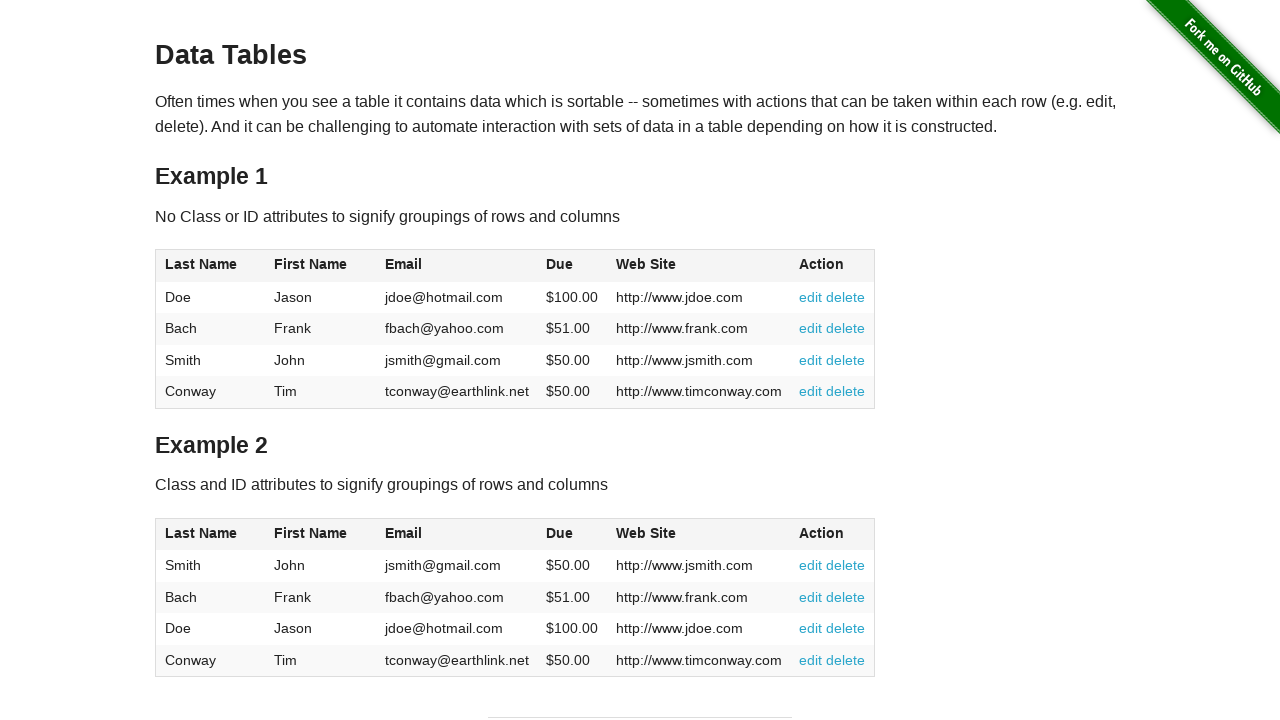